Tests the Browse Languages page on 99 Bottles of Beer website and verifies the table headers

Starting URL: http://www.99-bottles-of-beer.net/

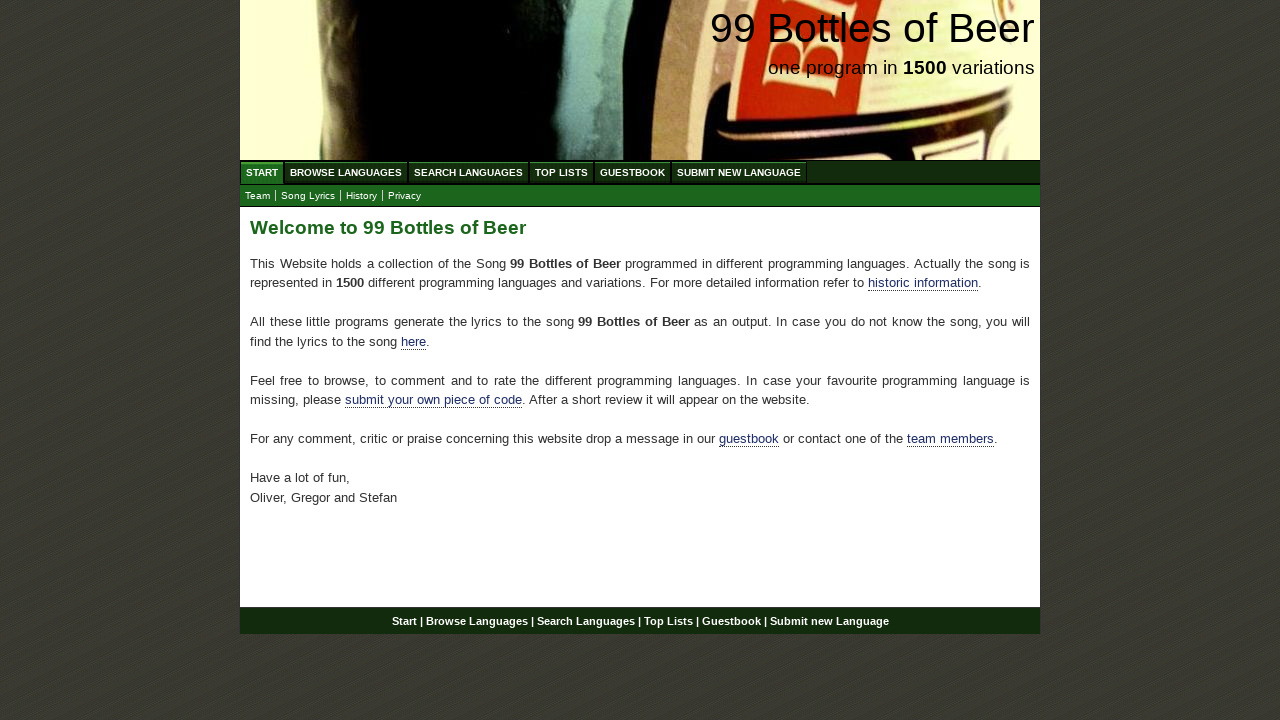

Clicked on Browse Languages menu item at (346, 172) on #menu li a[href='/abc.html']
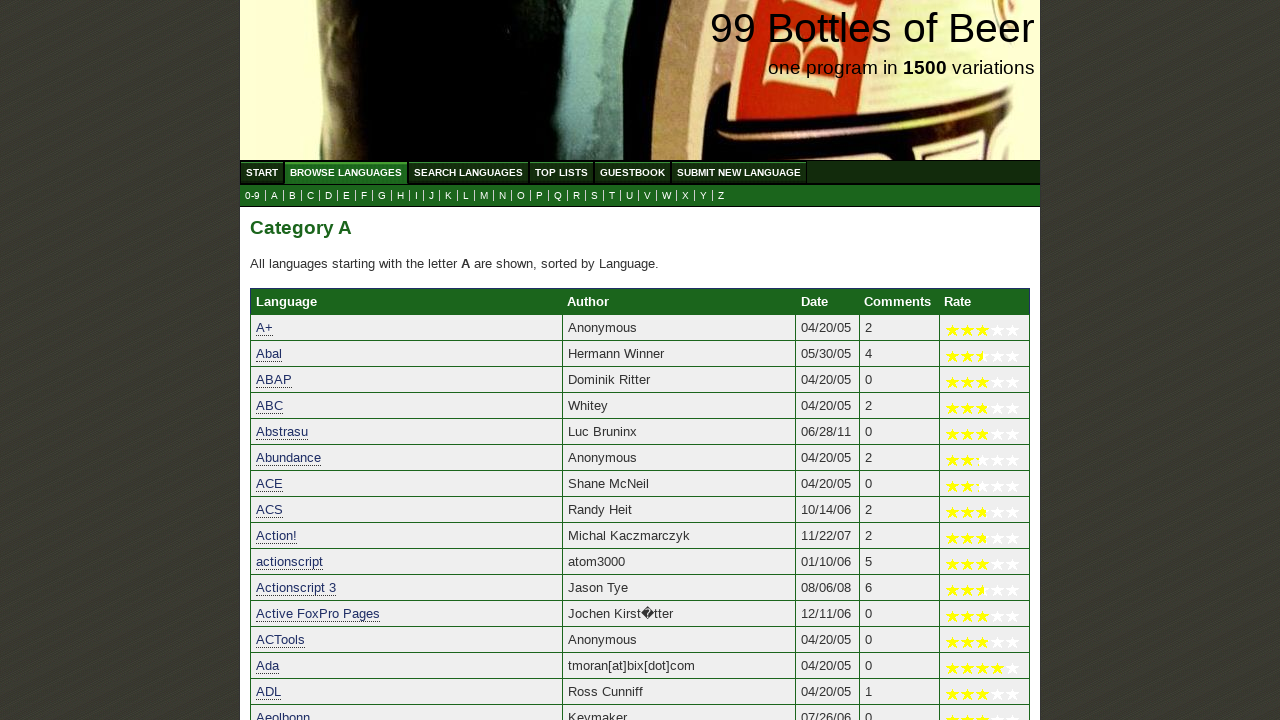

Waited for Language column header to appear
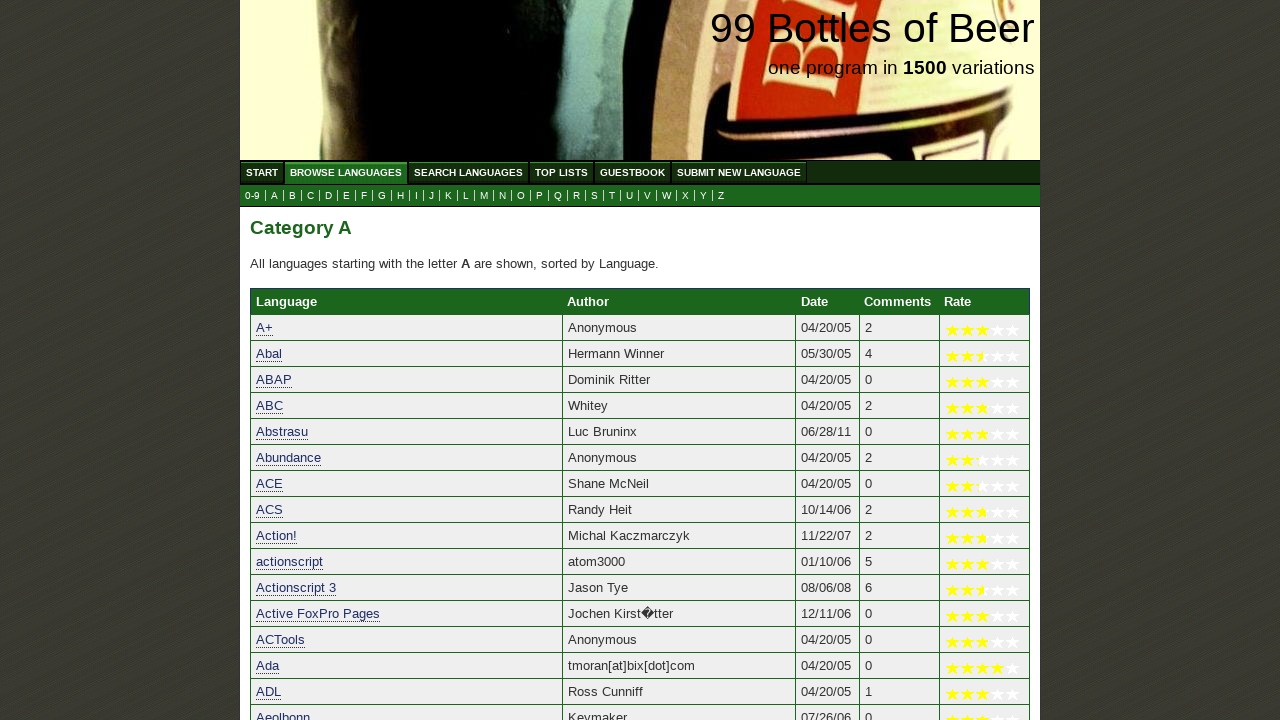

Waited for Author column header to appear
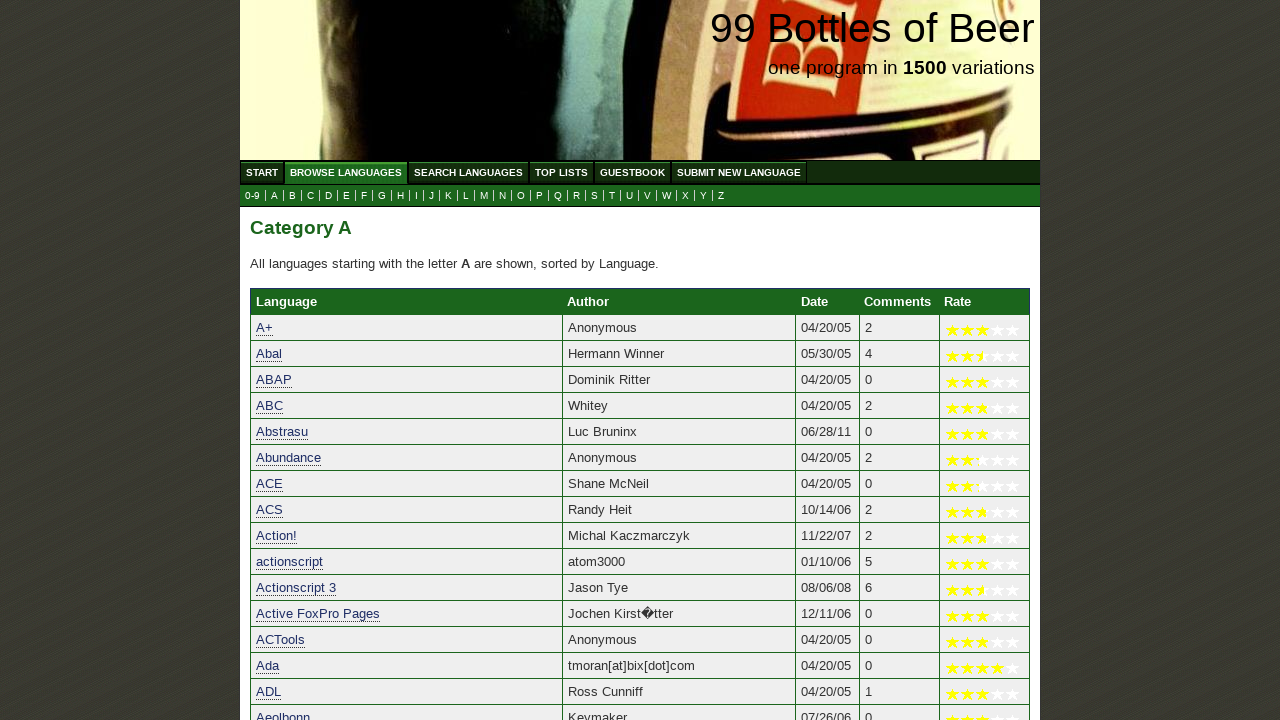

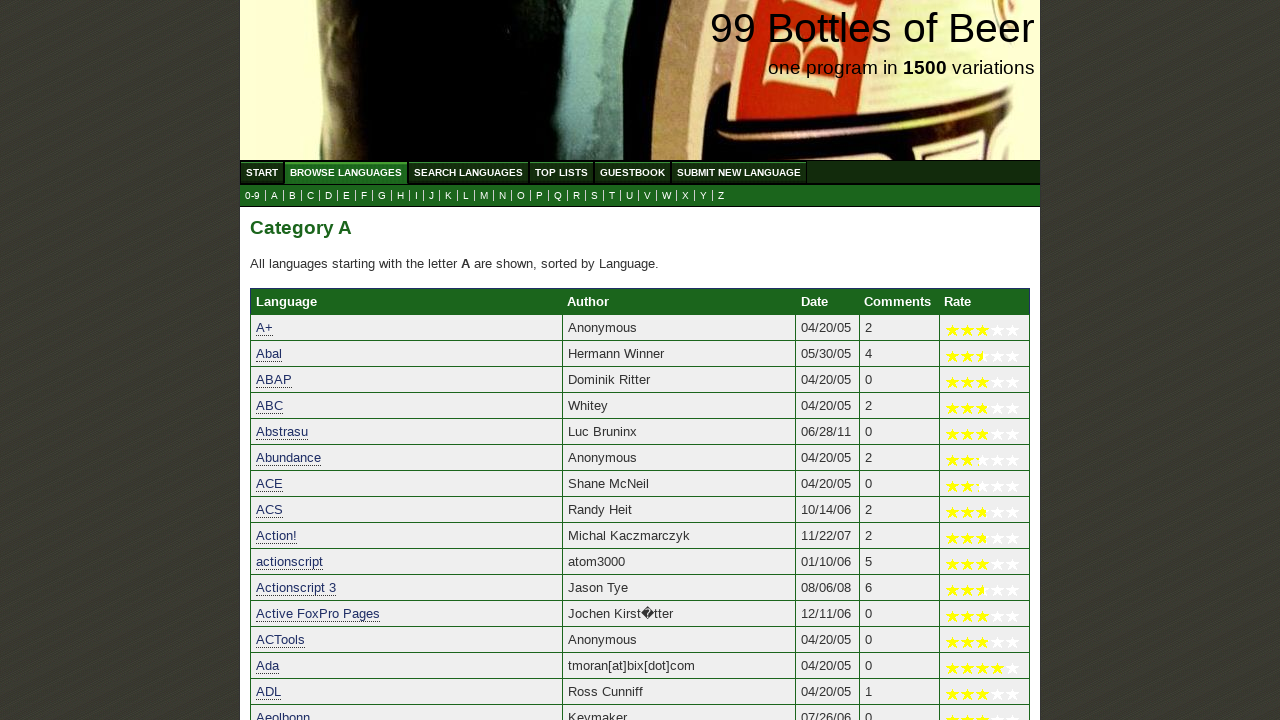